Calculates the sum of two numbers displayed on the page, selects the result from a dropdown, and submits the form

Starting URL: https://suninjuly.github.io/selects2.html

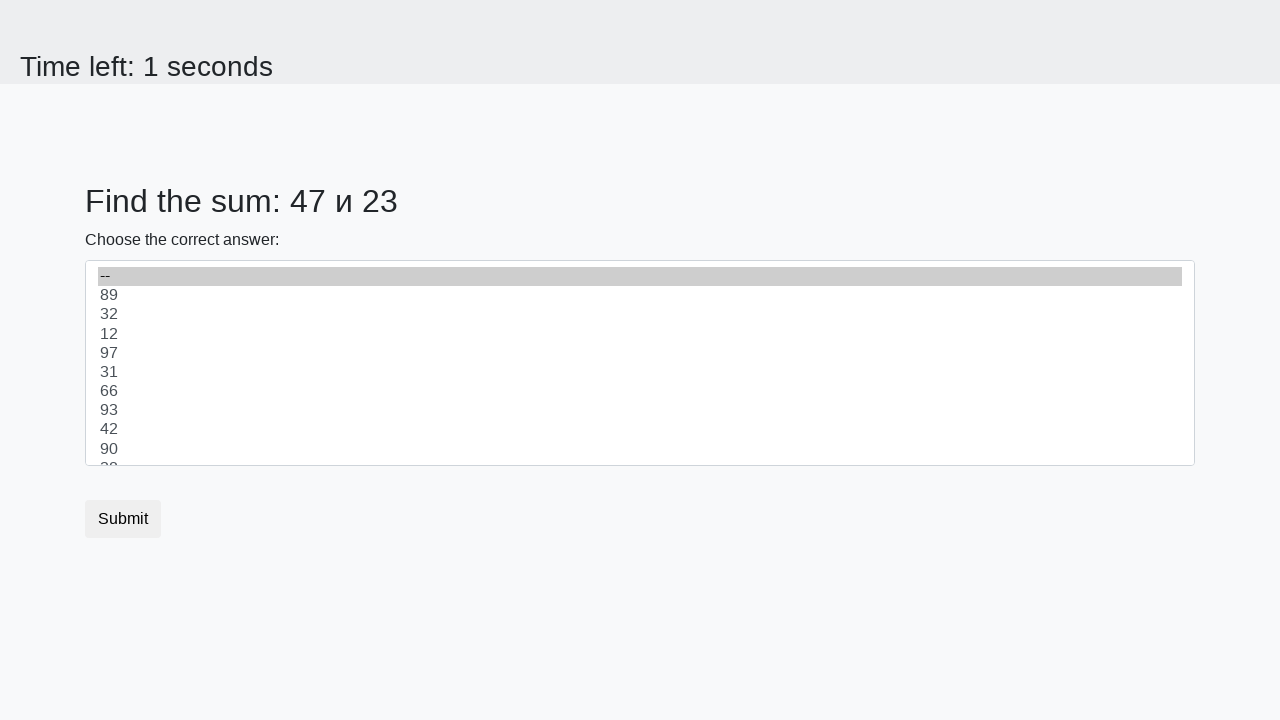

Navigated to the selects2 page
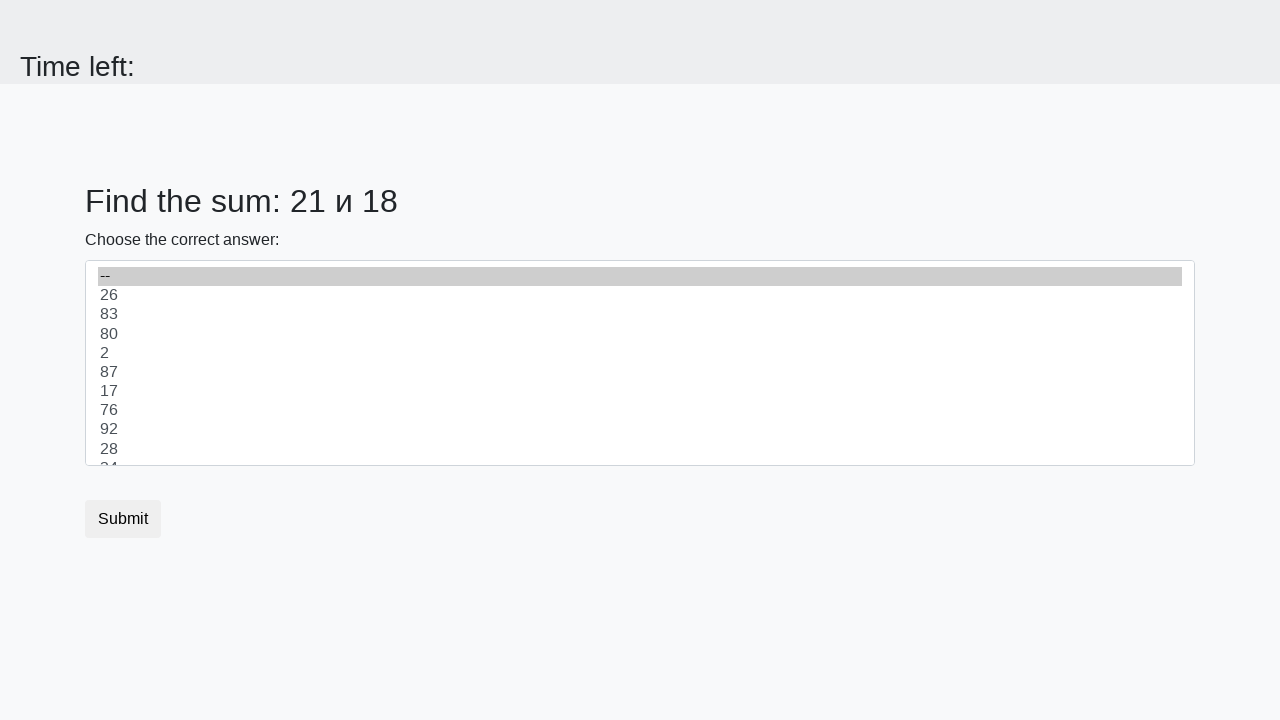

Retrieved first number from the page
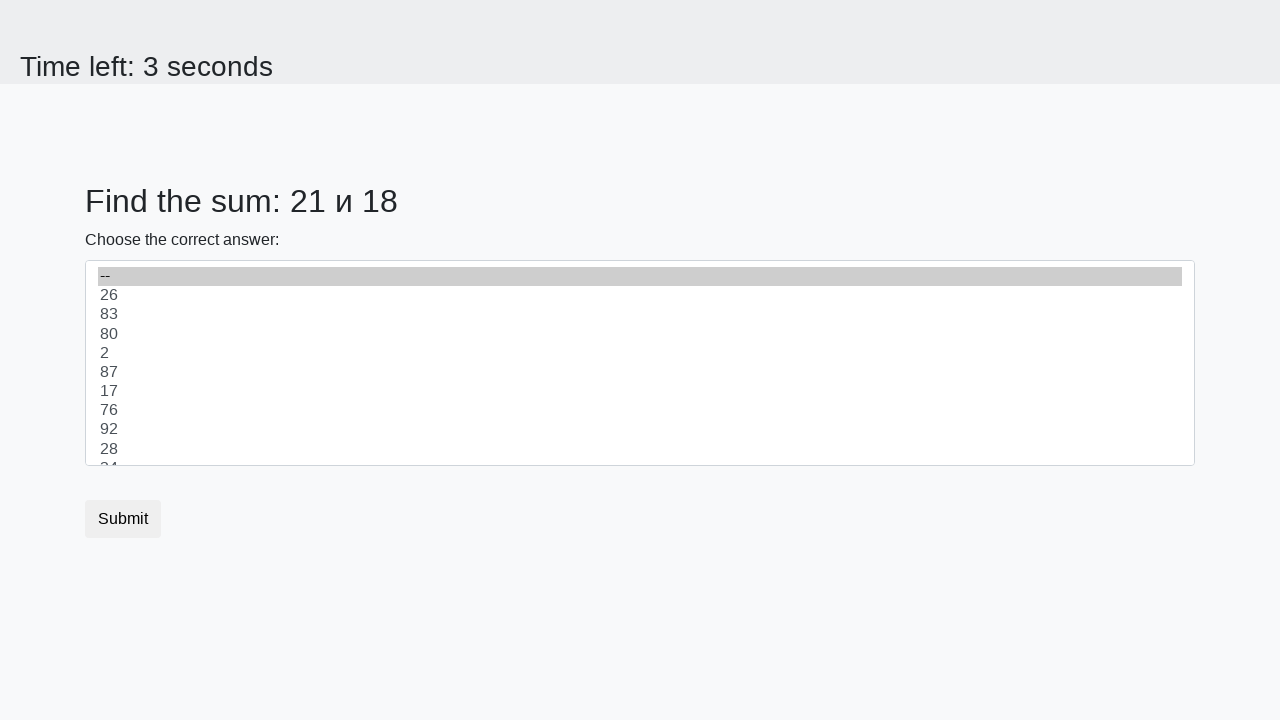

Retrieved second number from the page
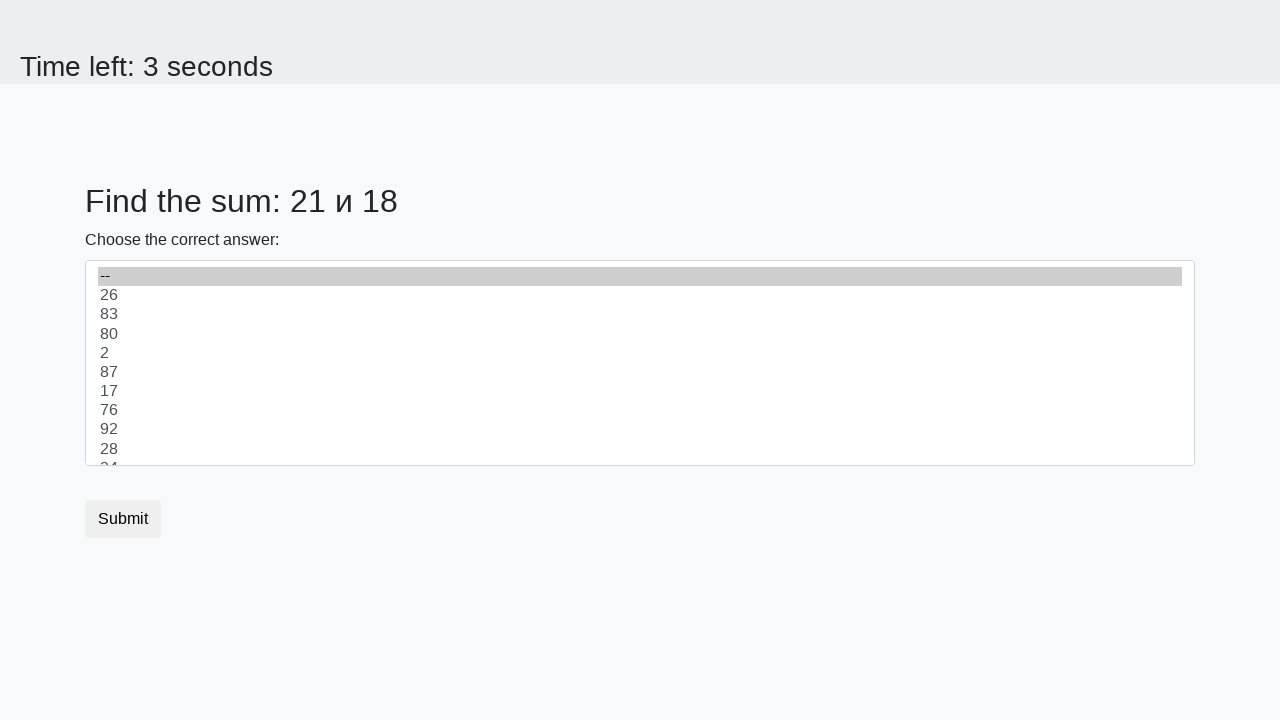

Calculated sum of 21 + 18 = 39
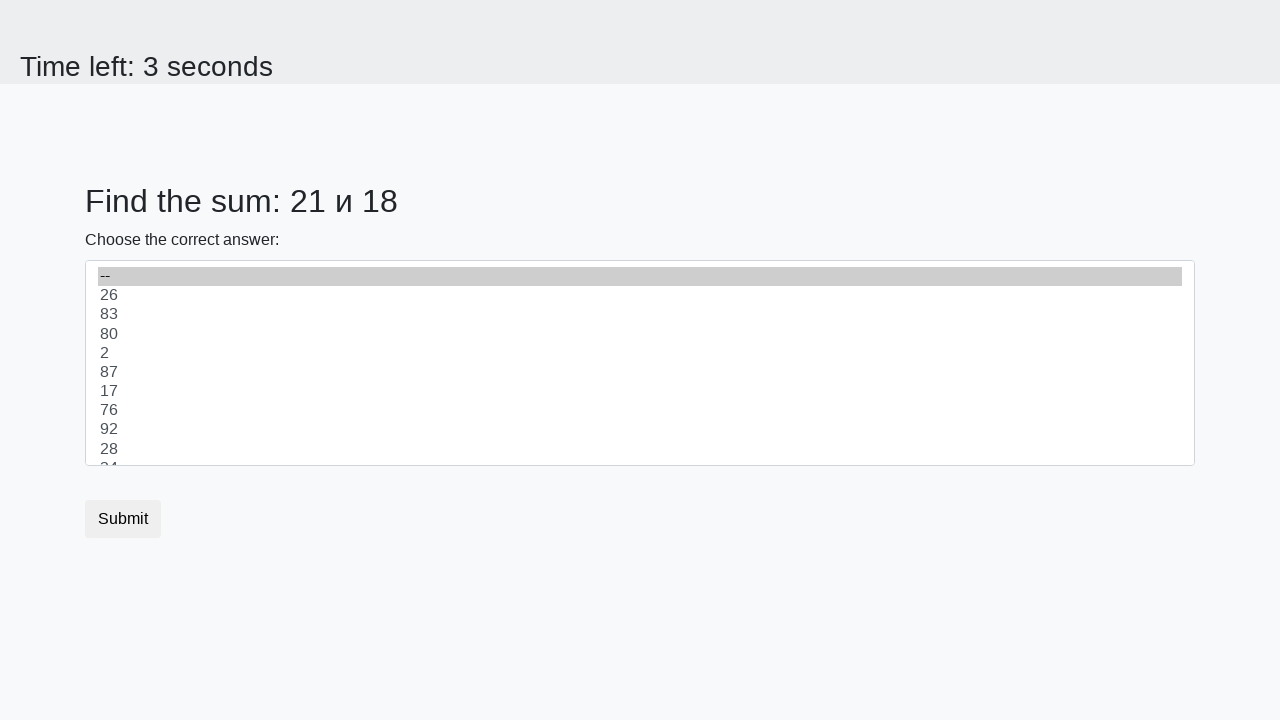

Selected the calculated sum 39 from the dropdown on select
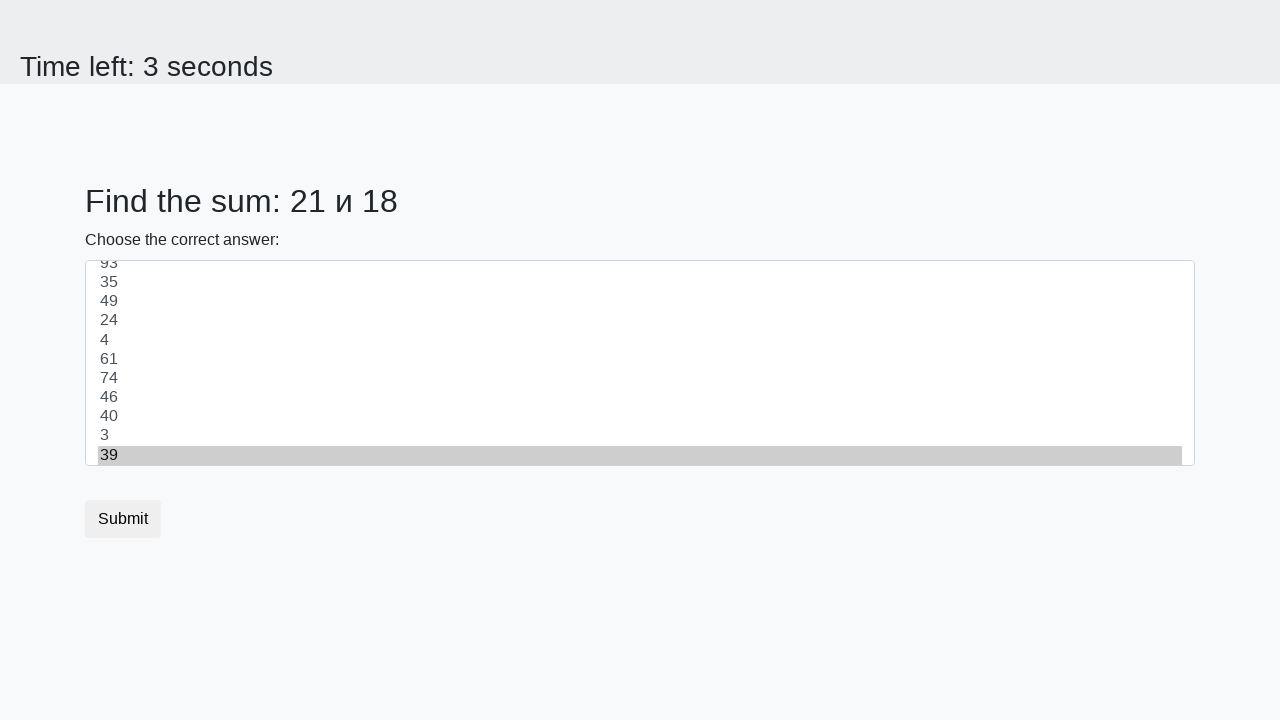

Clicked submit button to submit the form at (123, 519) on button[type='submit']
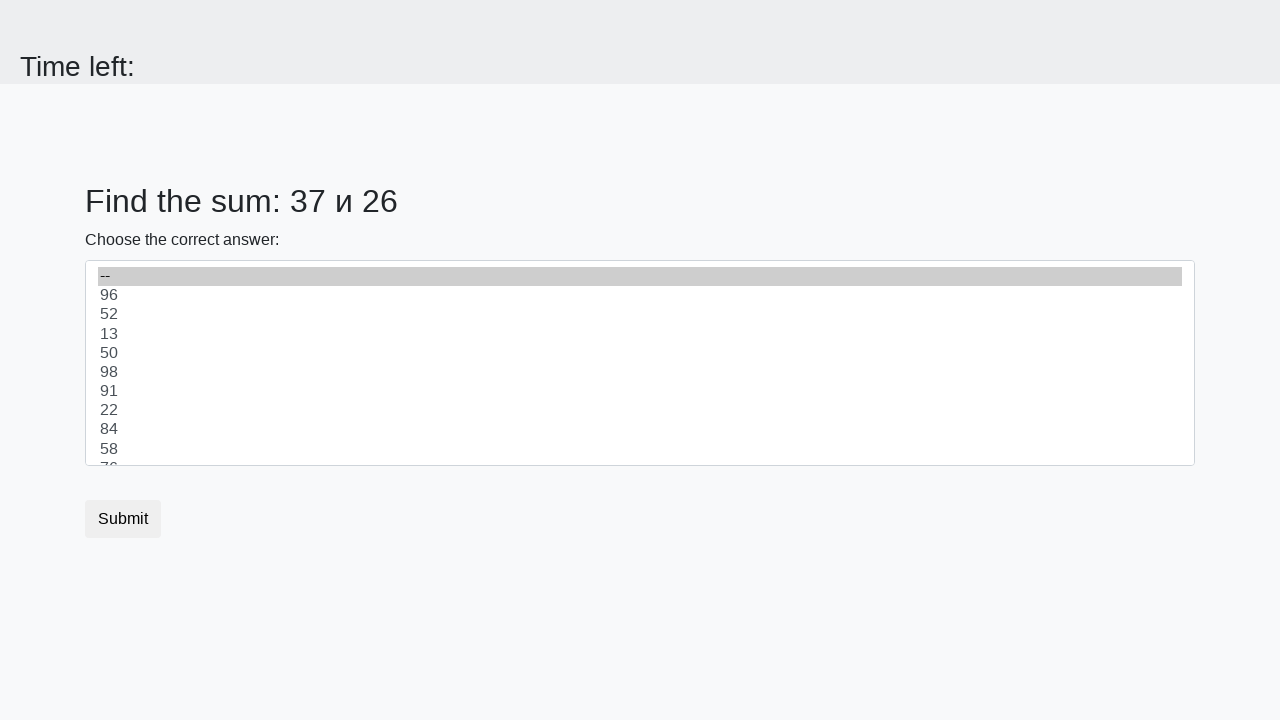

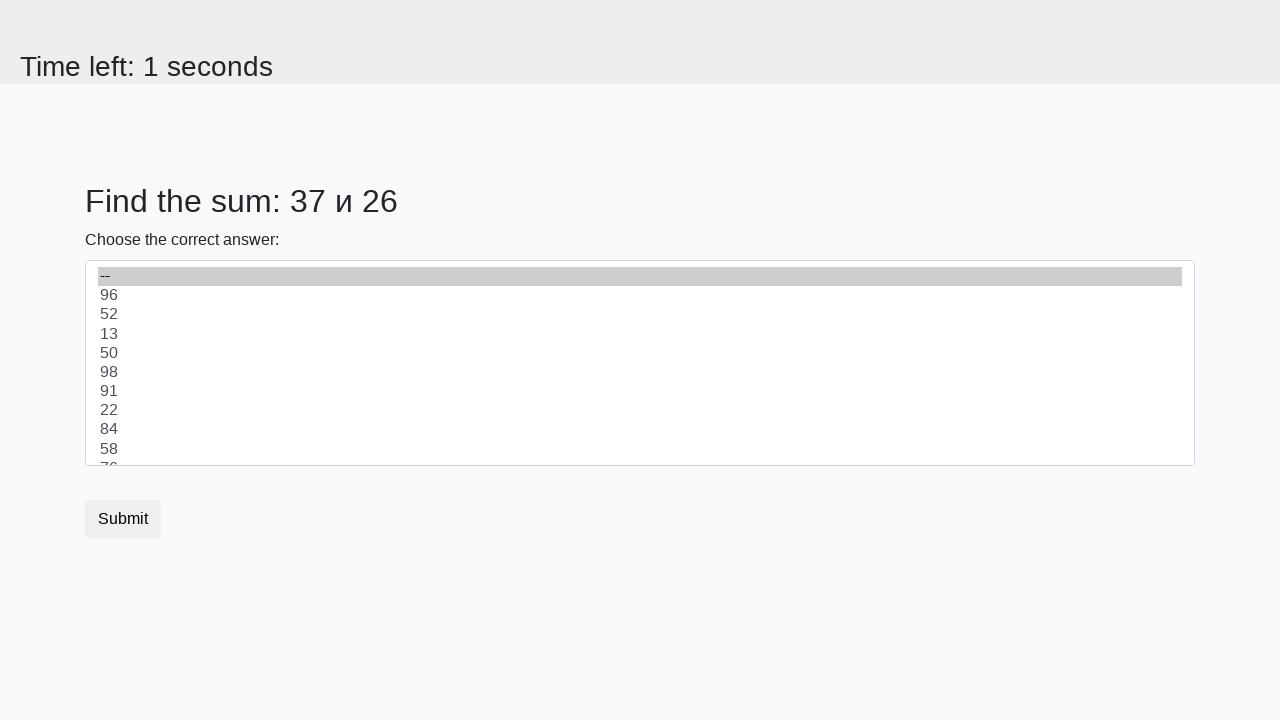